Tests a page with delayed element loading by clicking a verify button and checking for a success message

Starting URL: http://suninjuly.github.io/wait1.html

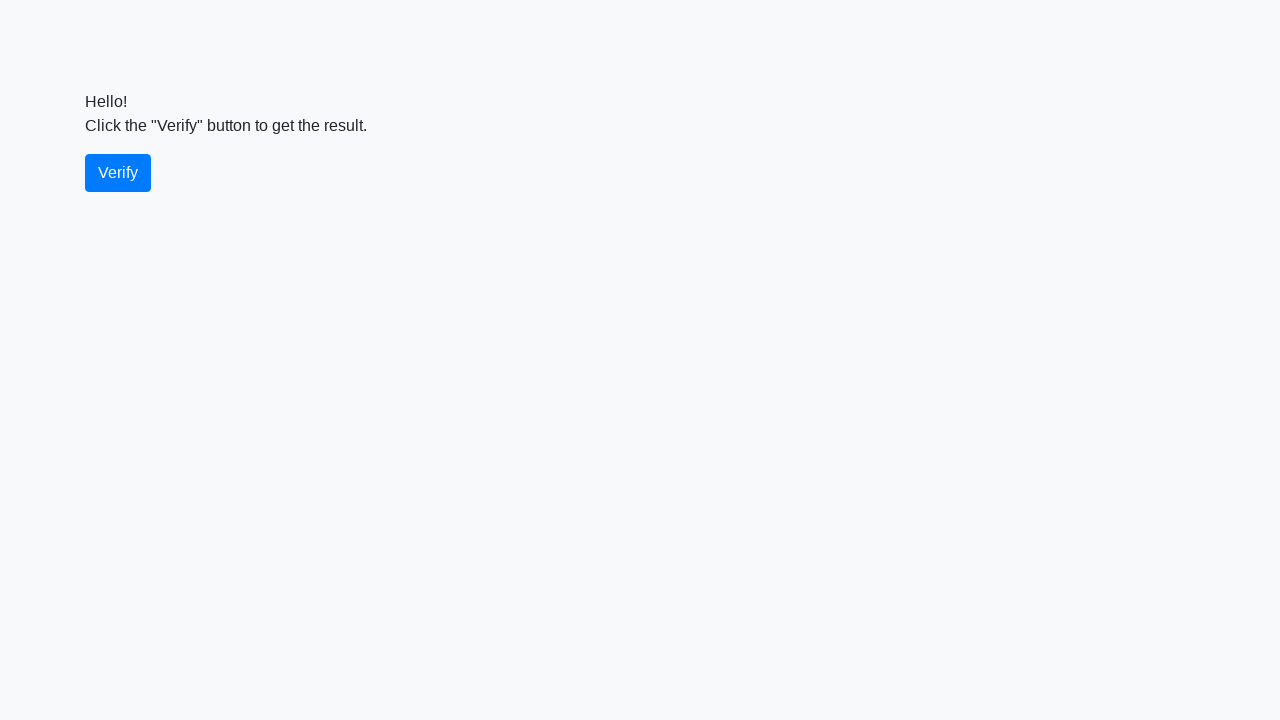

Waited for verify button to load
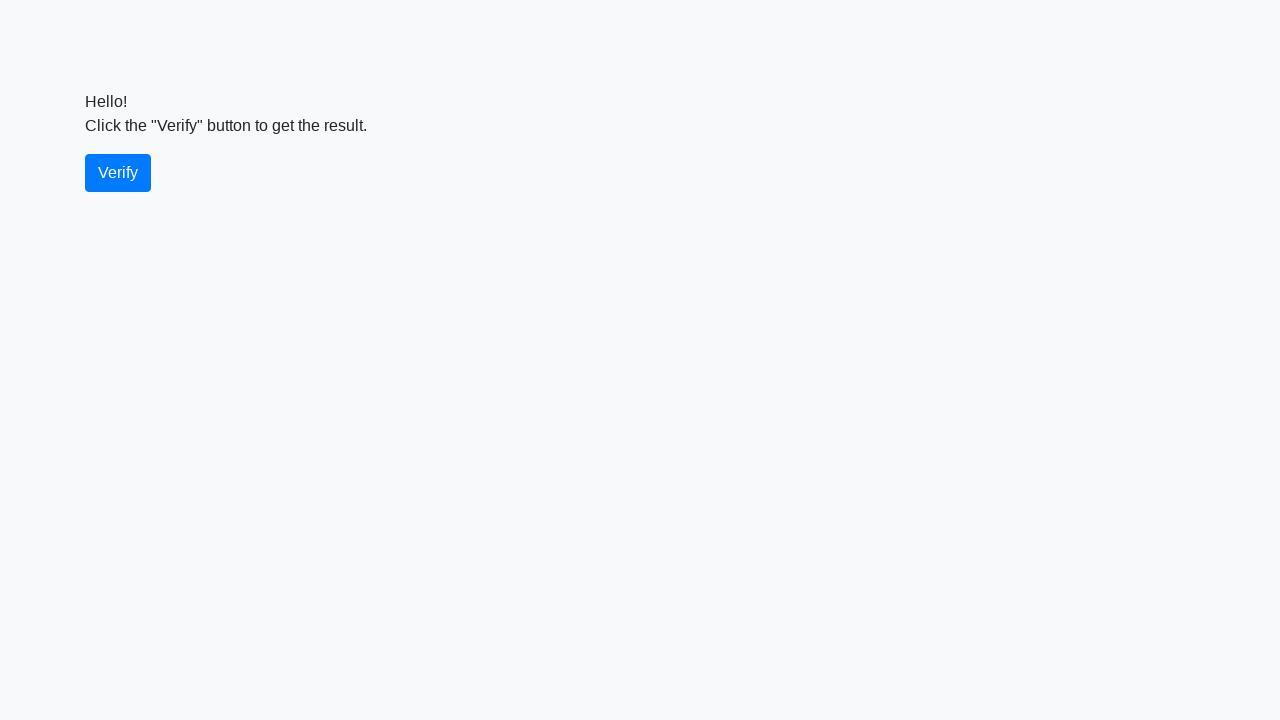

Clicked the verify button at (118, 173) on #verify
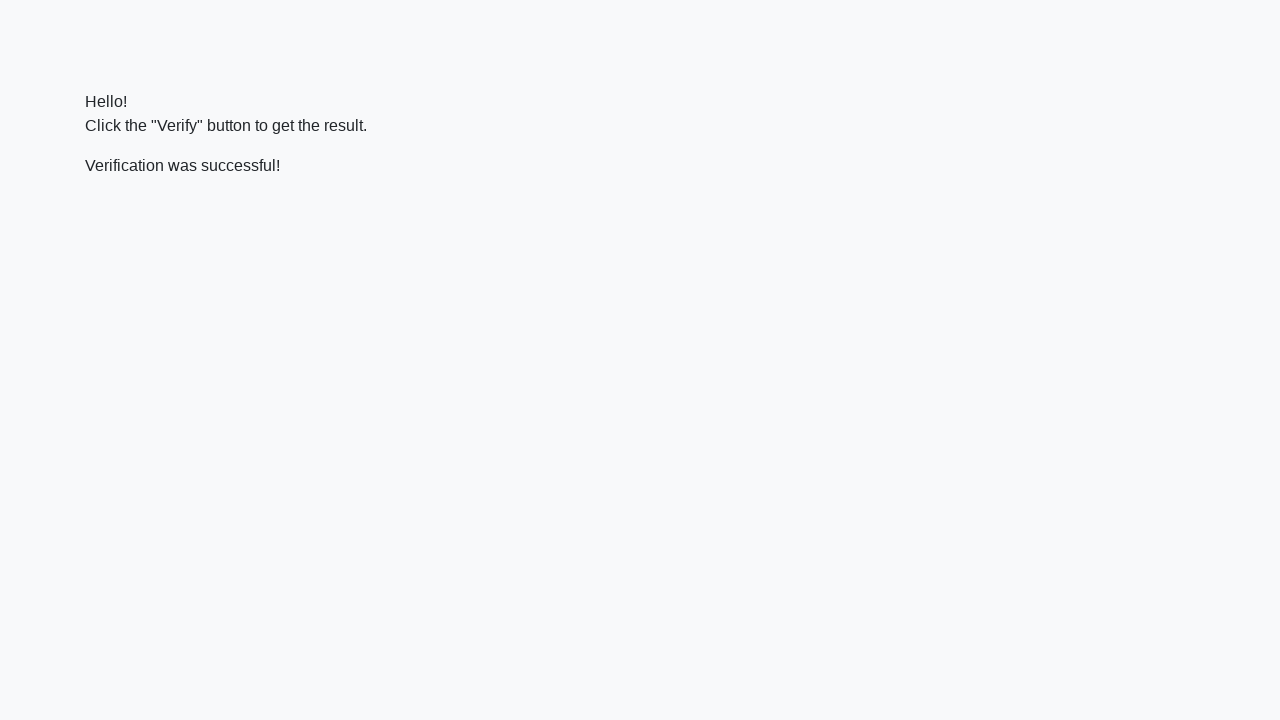

Waited for verification message to appear
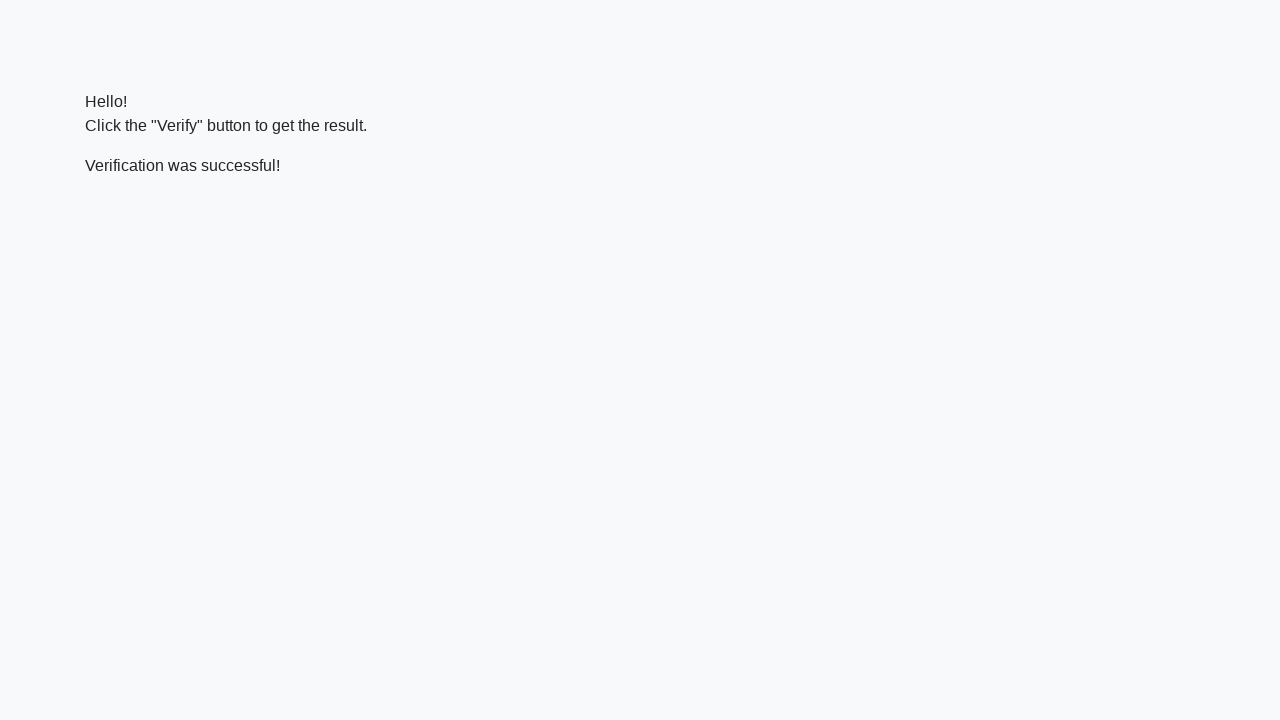

Located the verification message element
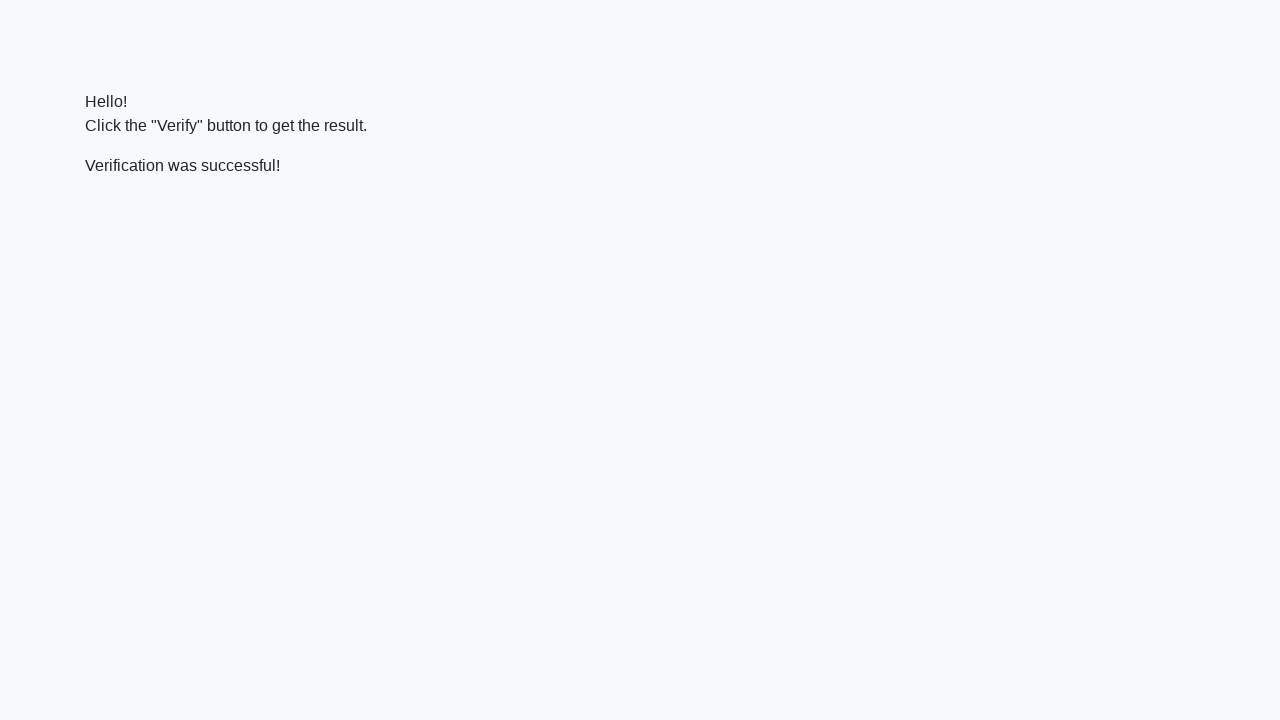

Verified that 'successful' text appears in the message
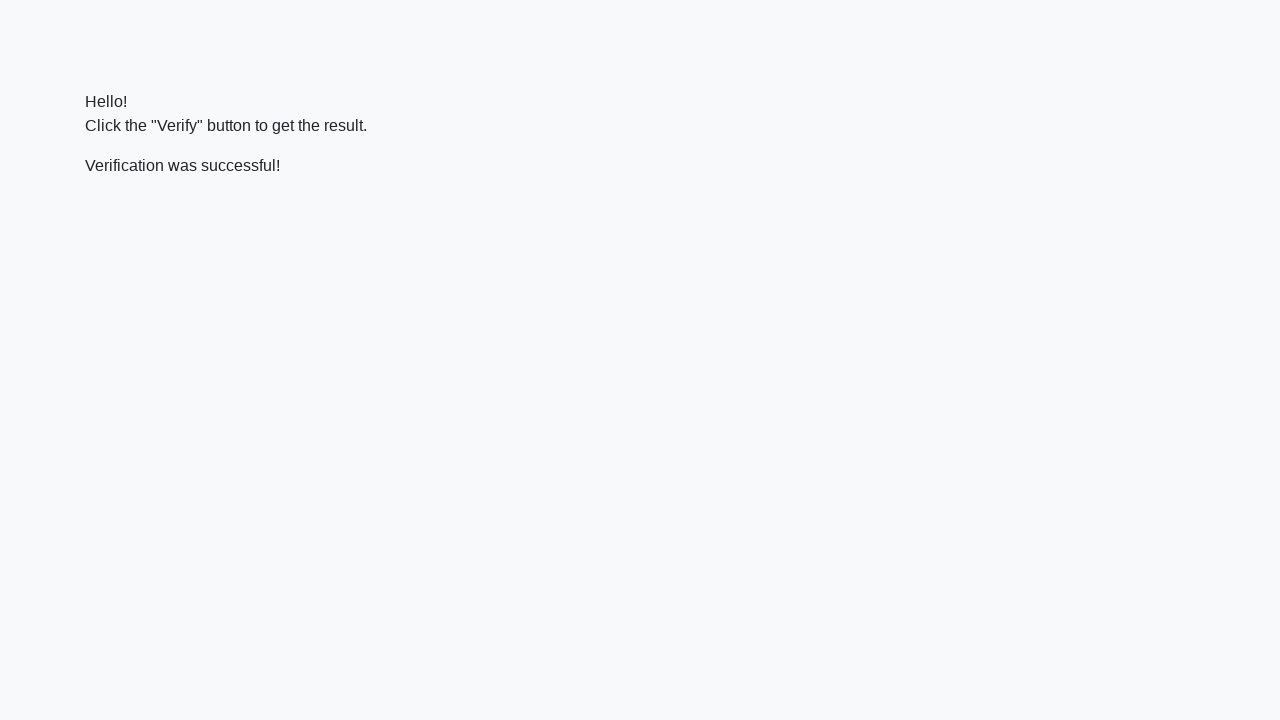

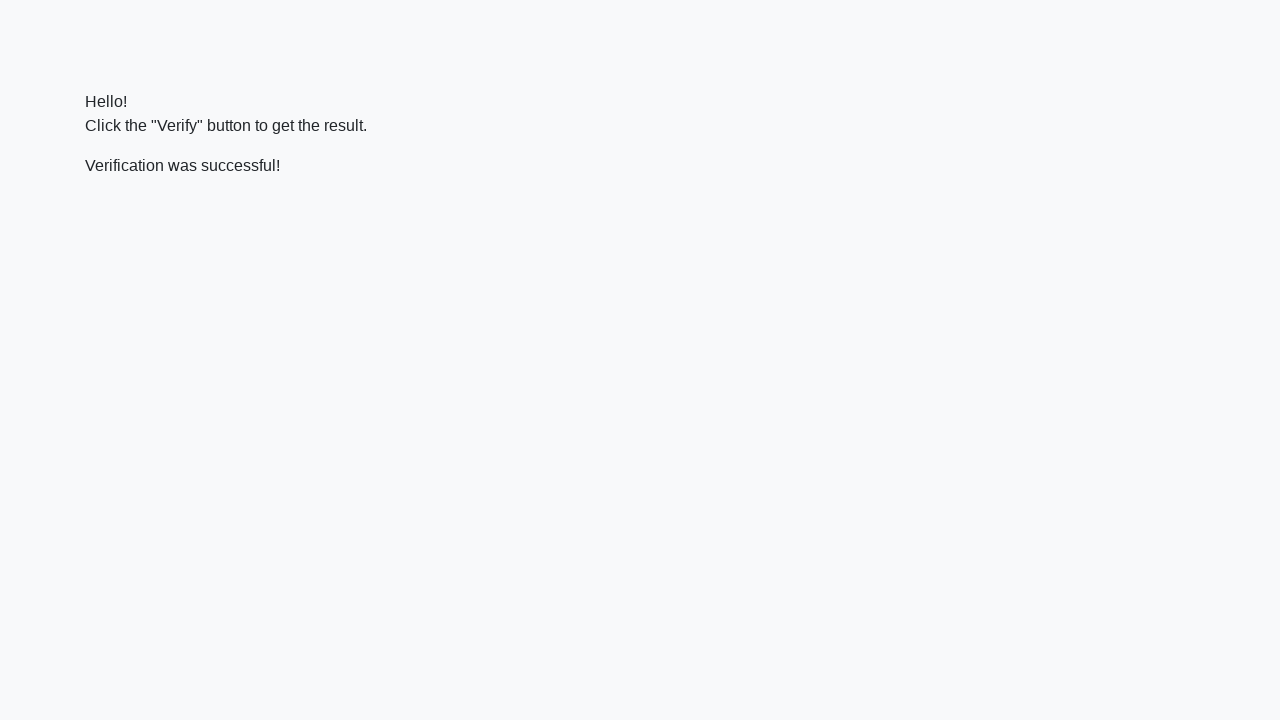